Navigates to Python.org homepage and verifies that event information is displayed in the event widget

Starting URL: https://www.python.org

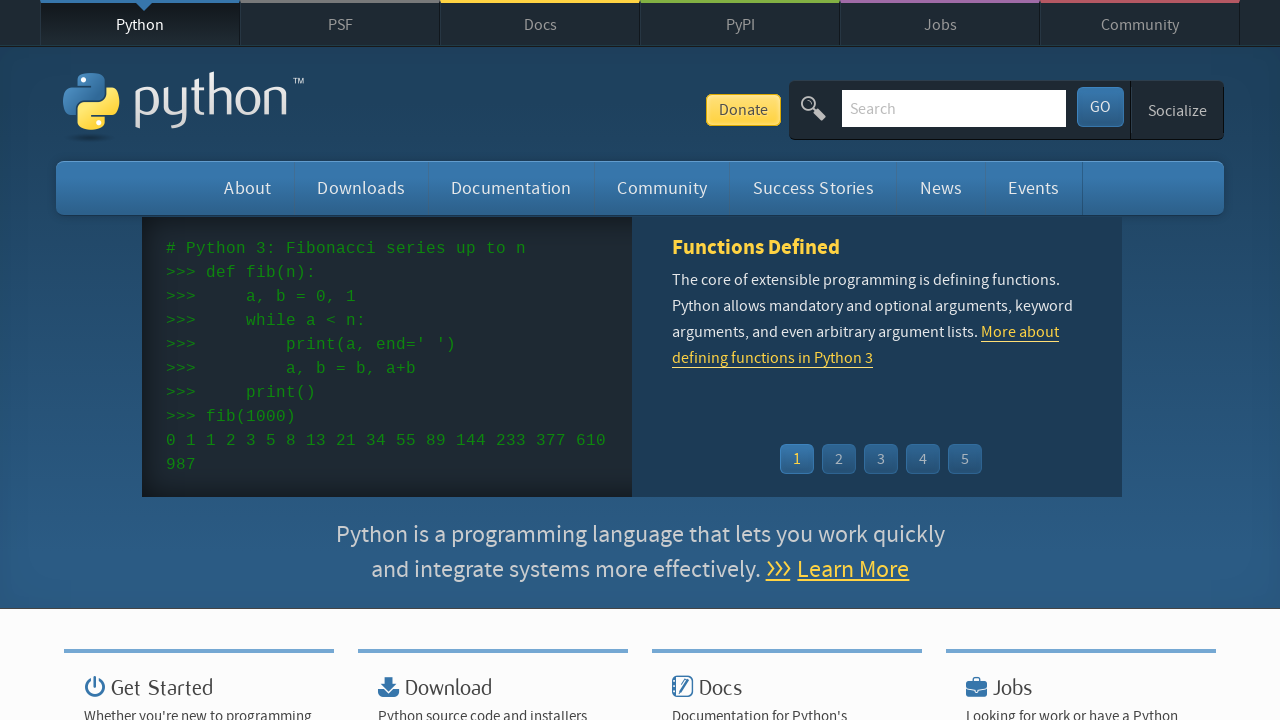

Navigated to Python.org homepage
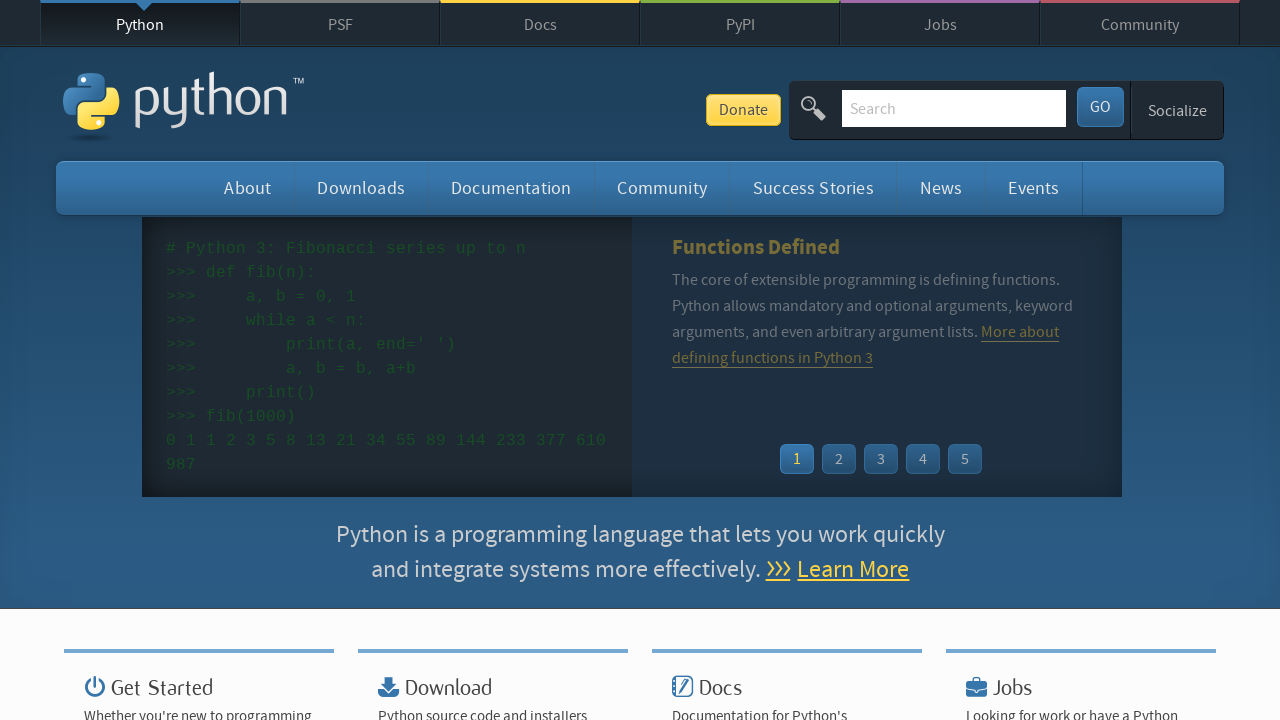

Event widget time elements loaded
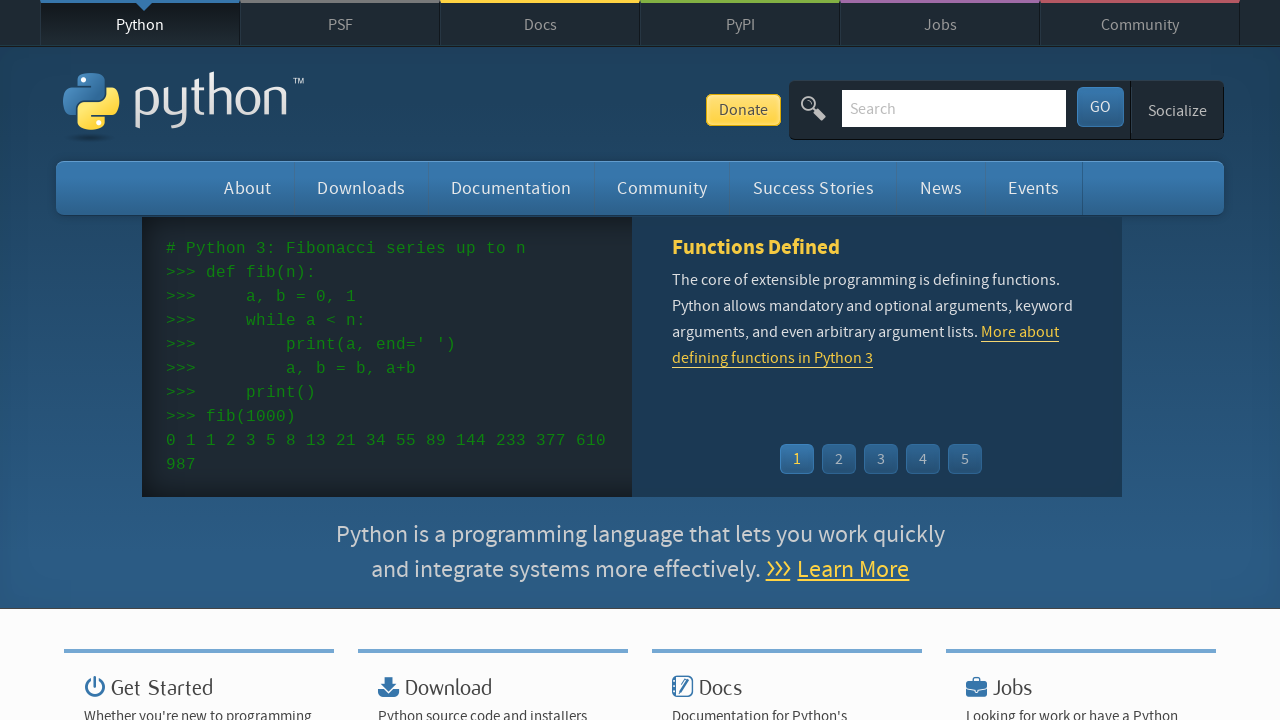

Event widget links loaded
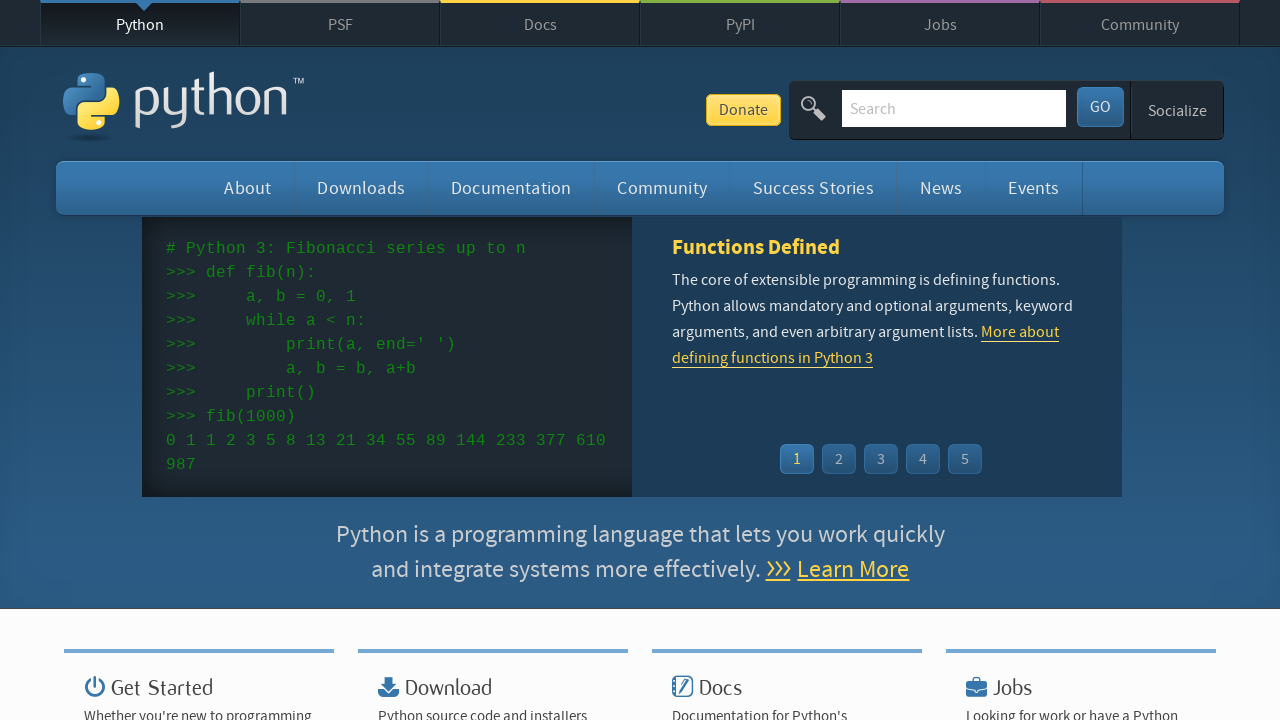

Queried all event date elements from widget
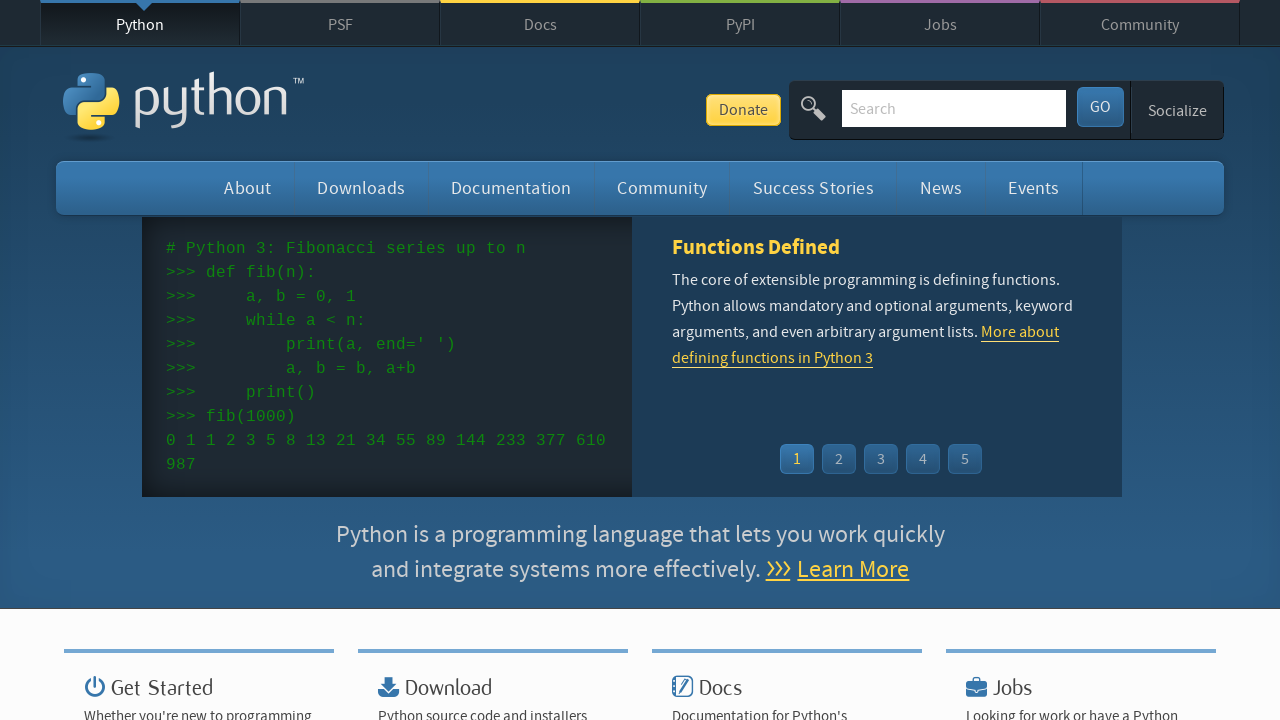

Queried all event name links from widget
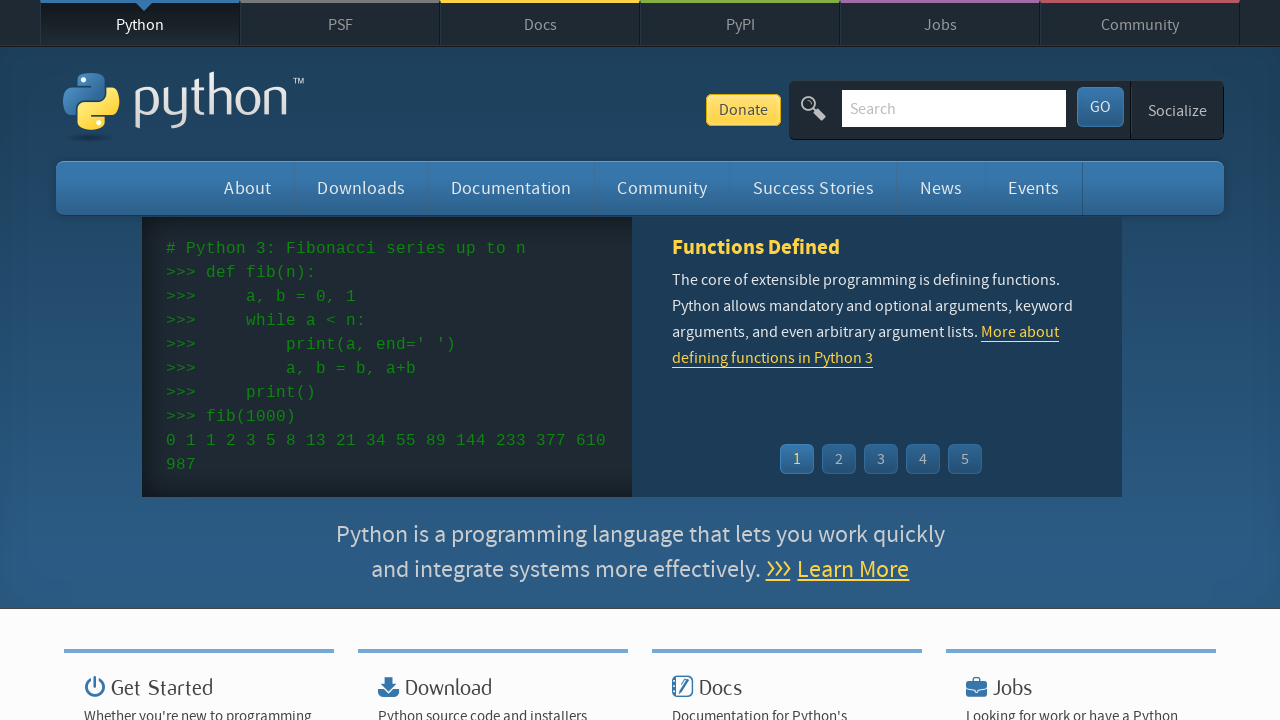

Verified that at least one event date is present
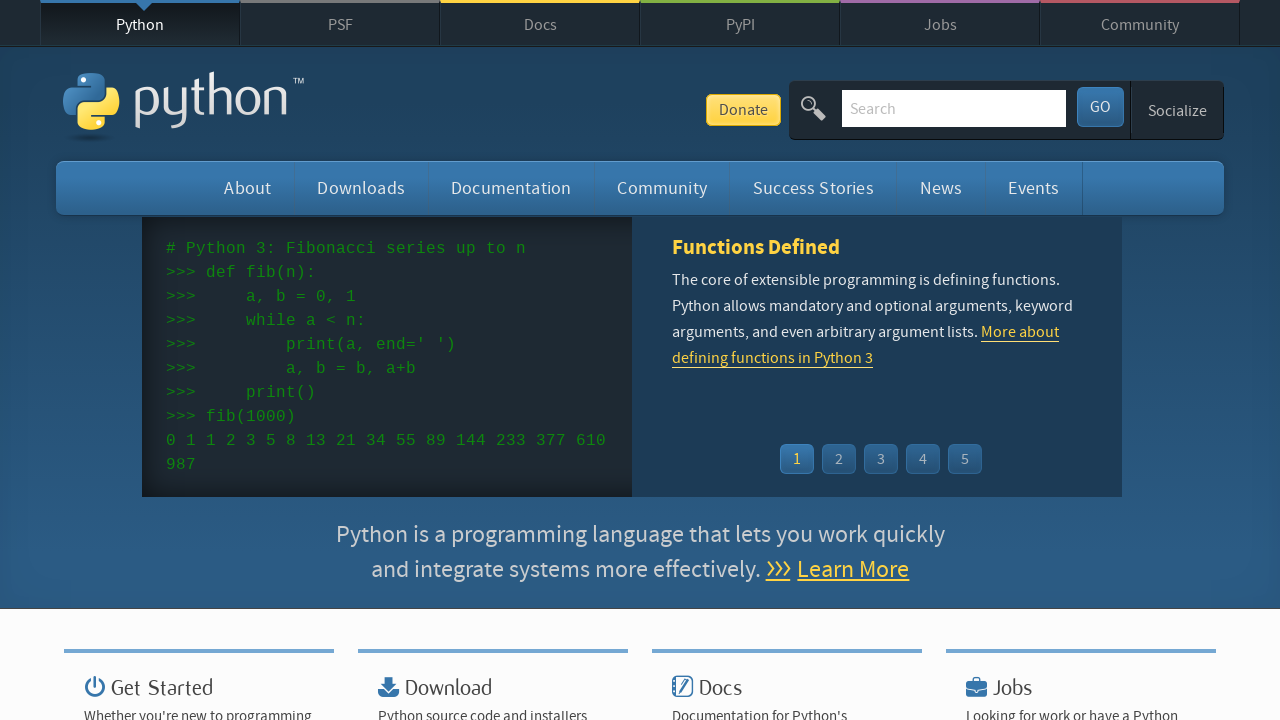

Verified that at least one event name is present
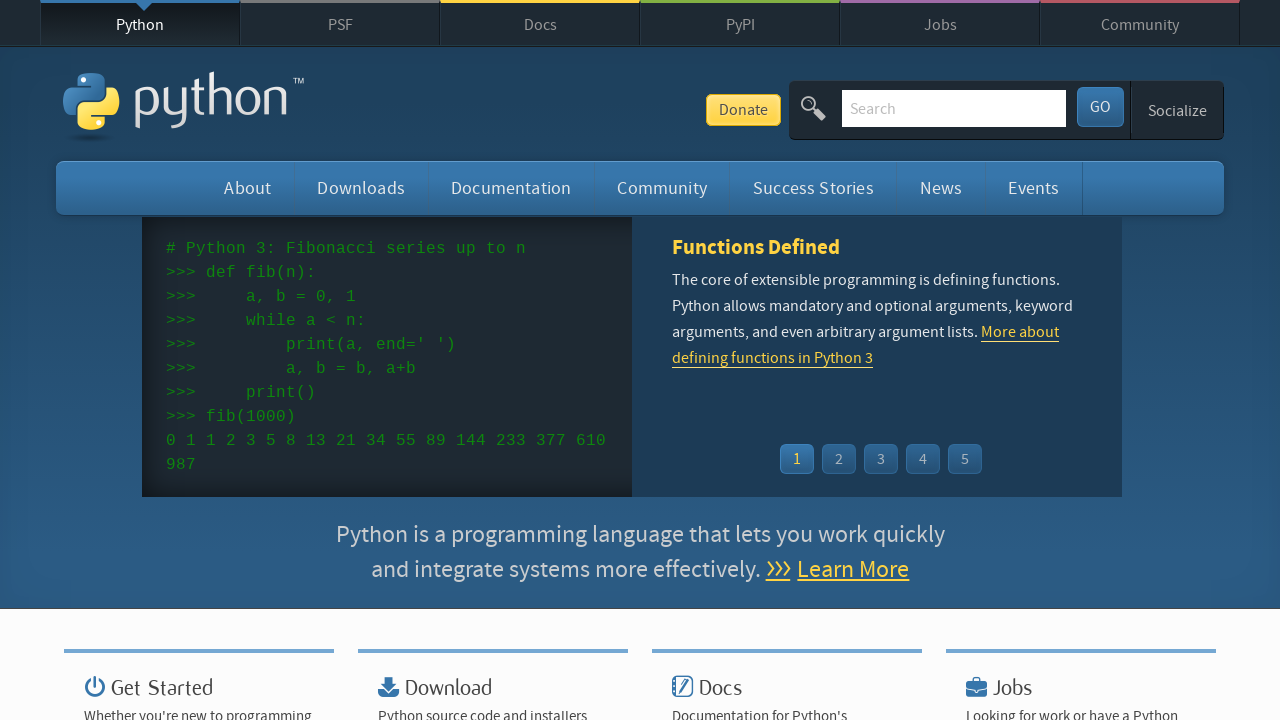

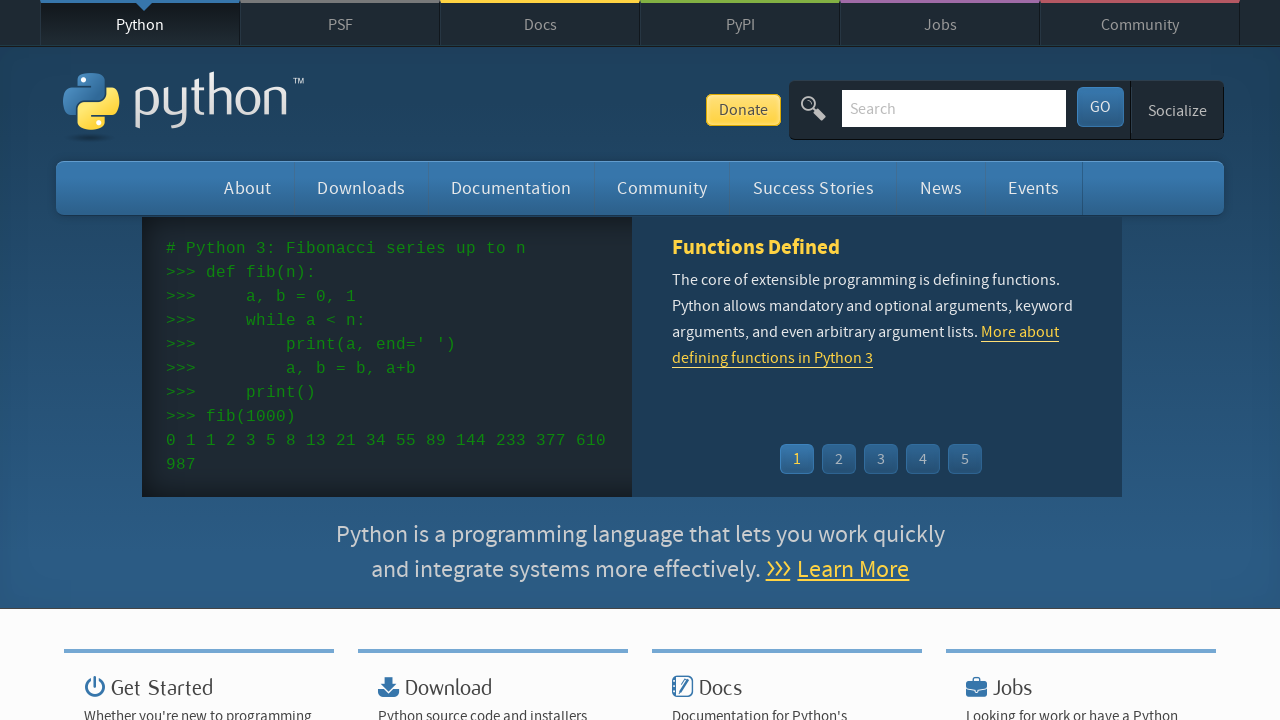